Tests unmarking todo items as complete by unchecking their checkboxes

Starting URL: https://demo.playwright.dev/todomvc

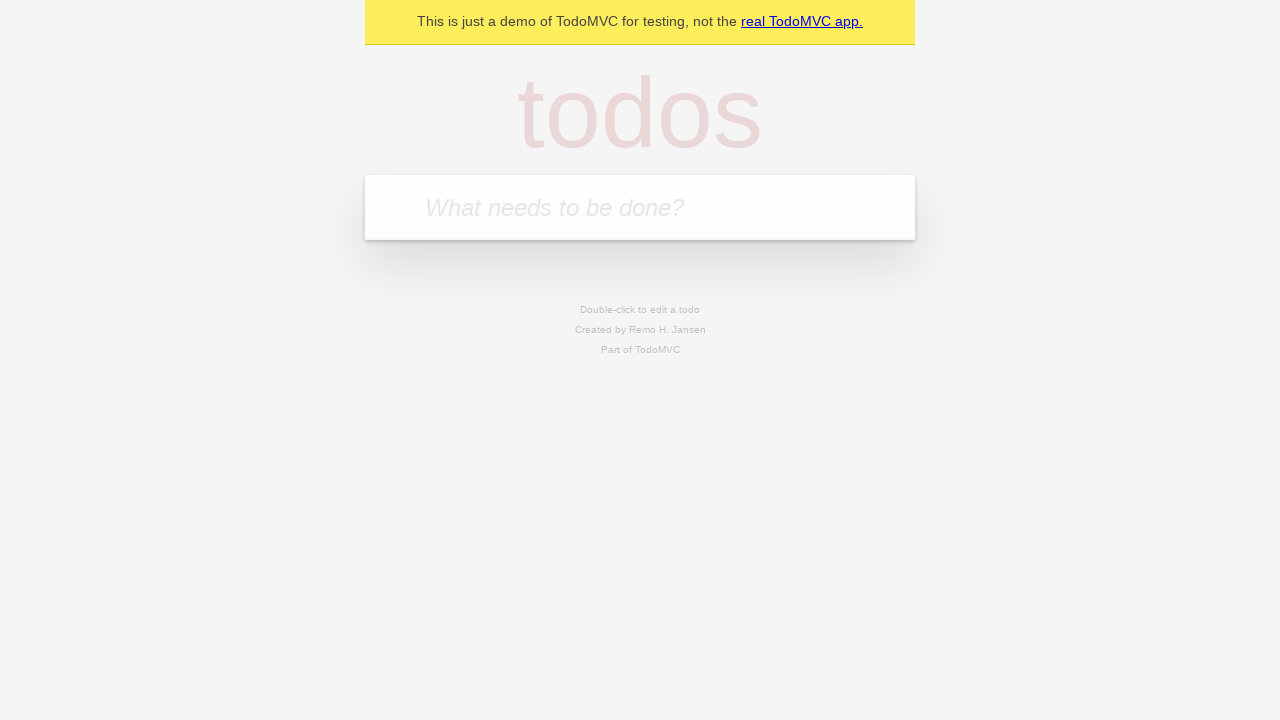

Filled todo input with 'buy some cheese' on internal:attr=[placeholder="What needs to be done?"i]
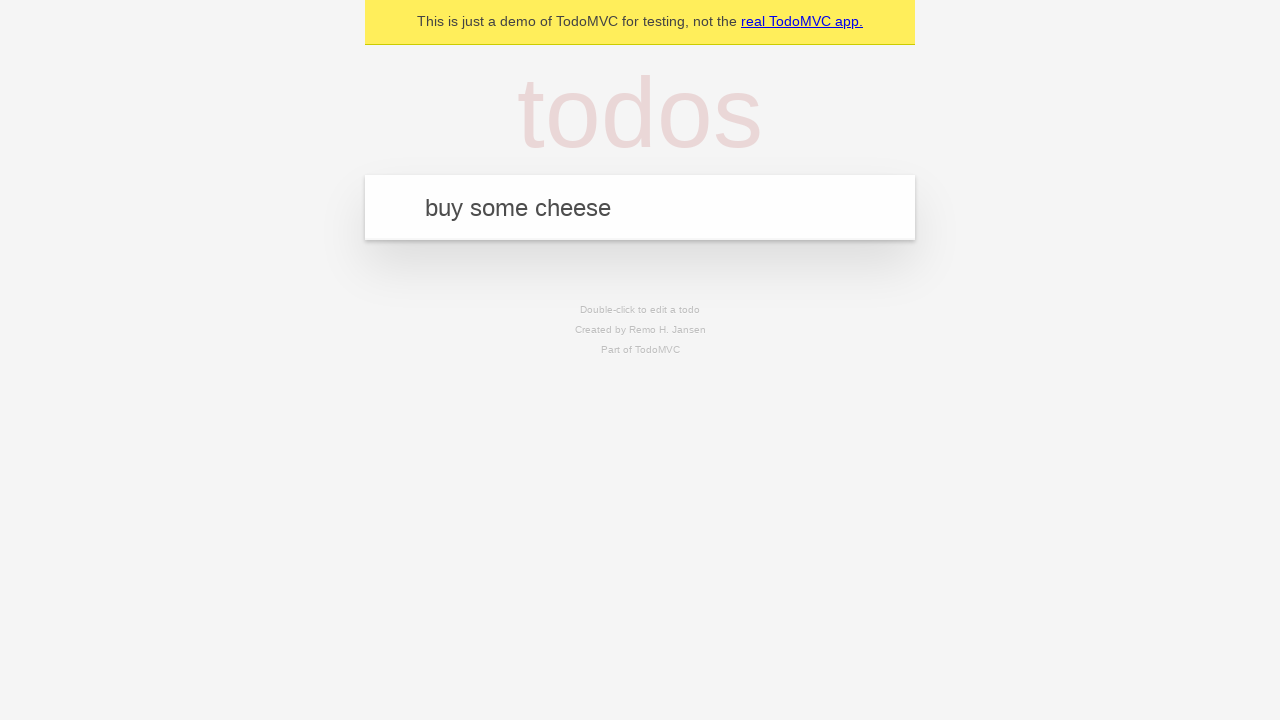

Pressed Enter to add todo 'buy some cheese' on internal:attr=[placeholder="What needs to be done?"i]
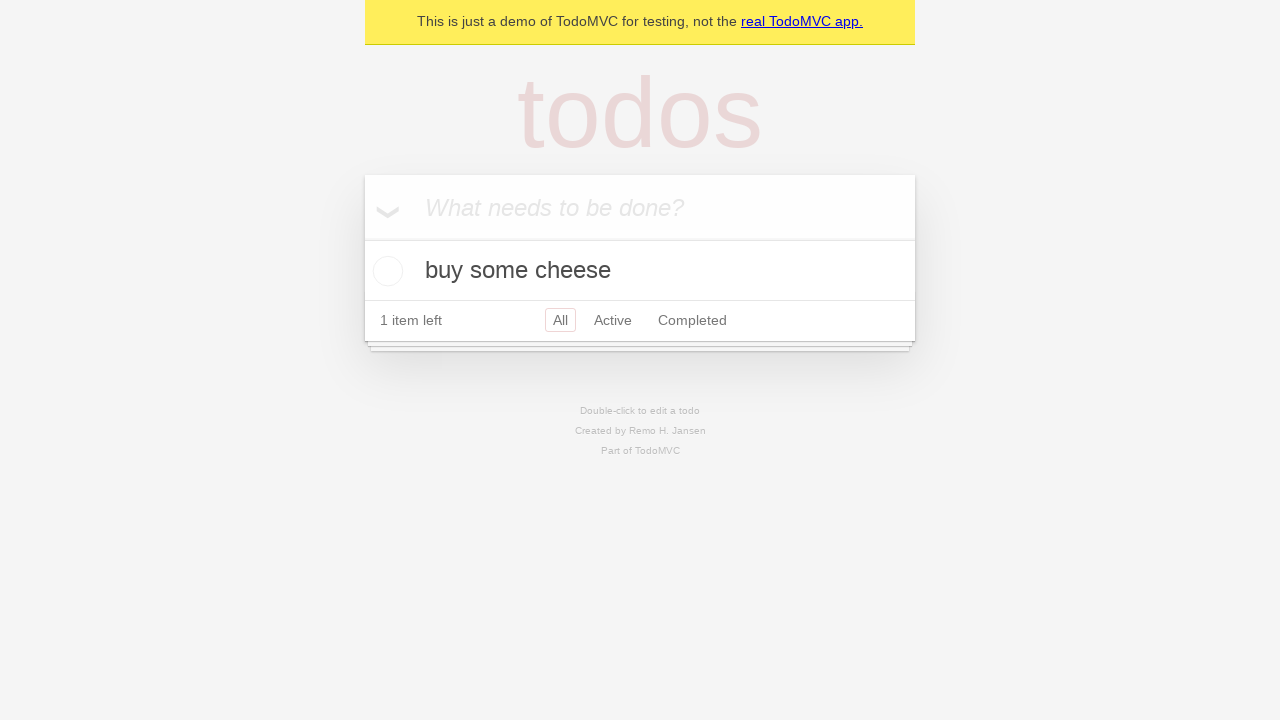

Filled todo input with 'feed the cat' on internal:attr=[placeholder="What needs to be done?"i]
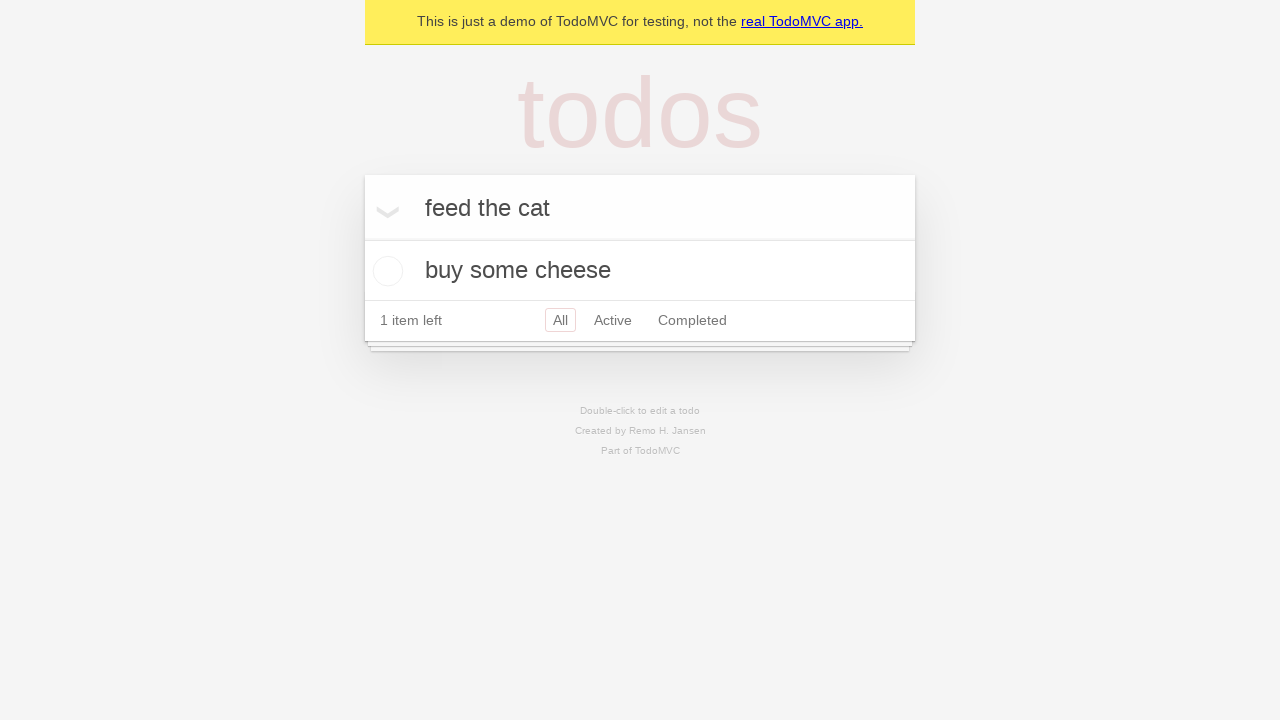

Pressed Enter to add todo 'feed the cat' on internal:attr=[placeholder="What needs to be done?"i]
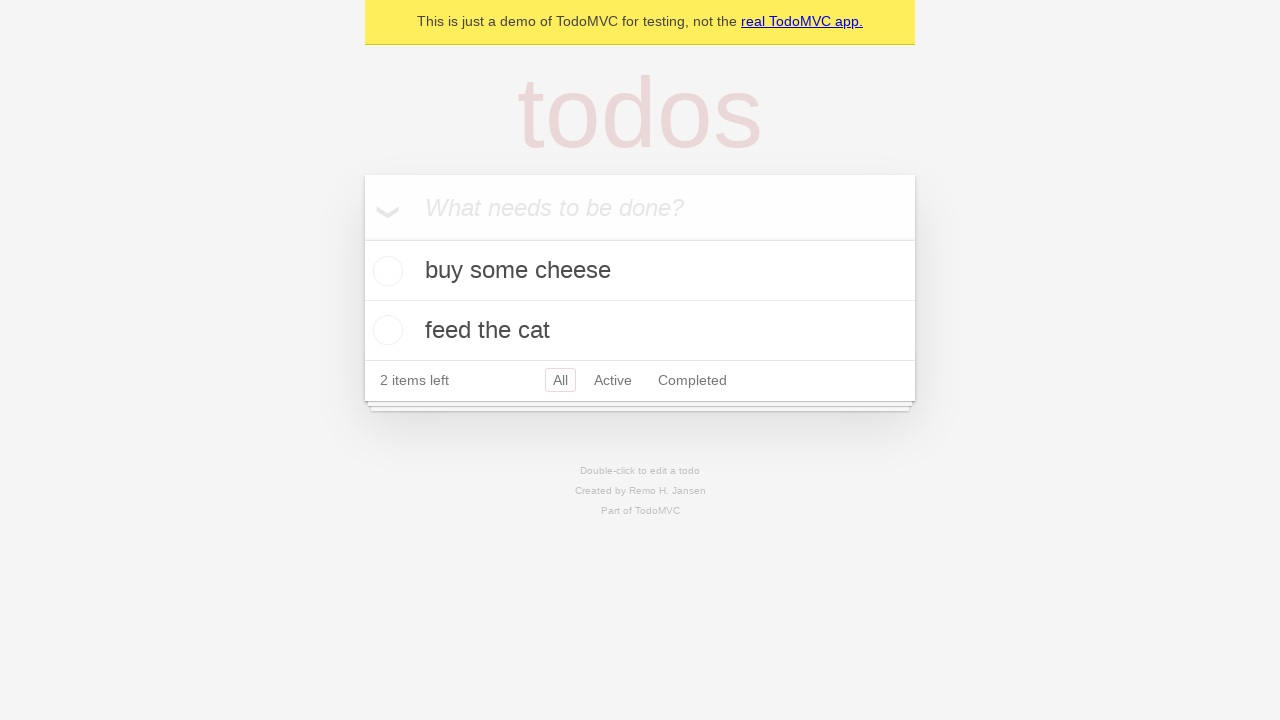

Second todo item loaded
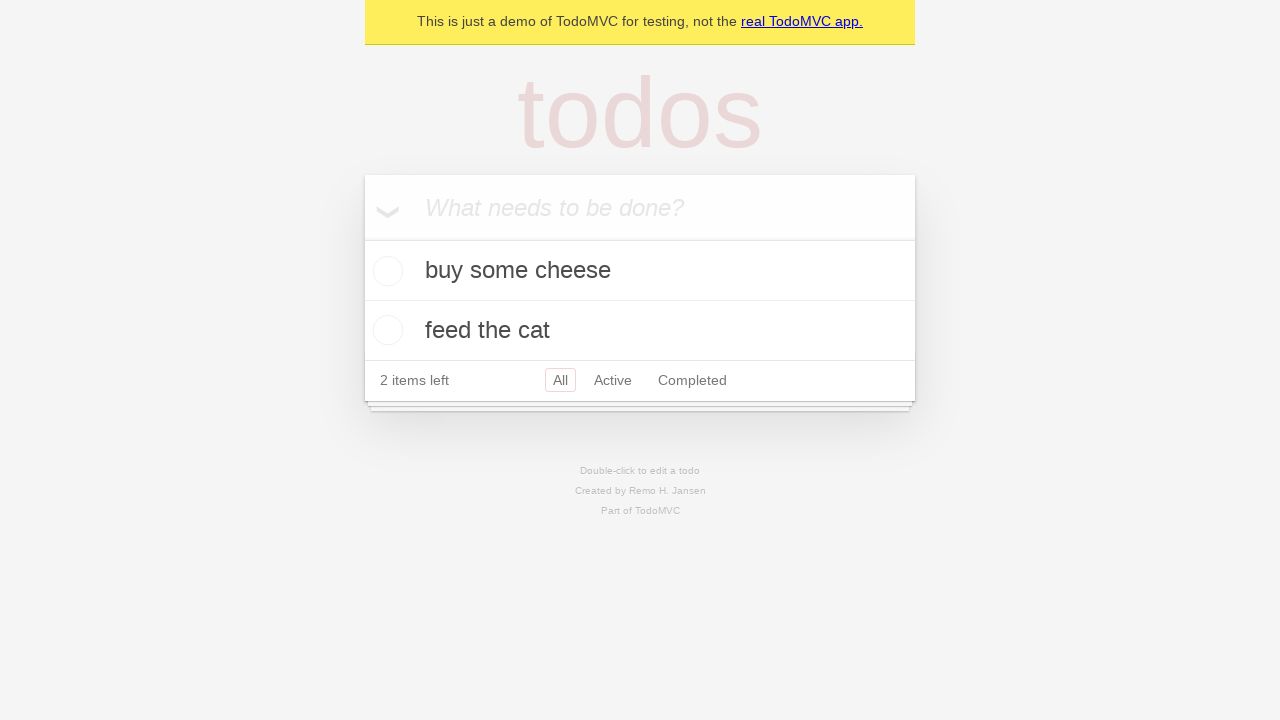

Checked the checkbox for the first todo item at (385, 271) on [data-testid='todo-item'] >> nth=0 >> internal:role=checkbox
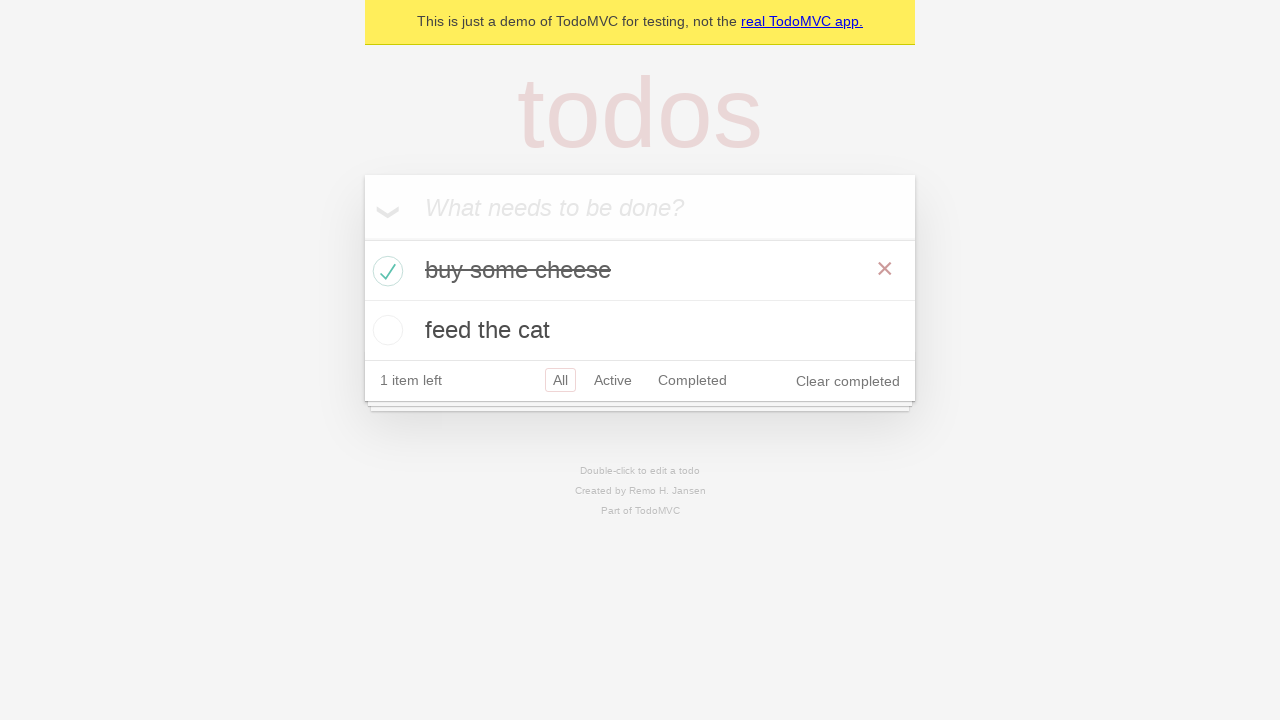

Unchecked the checkbox to mark the first todo item as incomplete at (385, 271) on [data-testid='todo-item'] >> nth=0 >> internal:role=checkbox
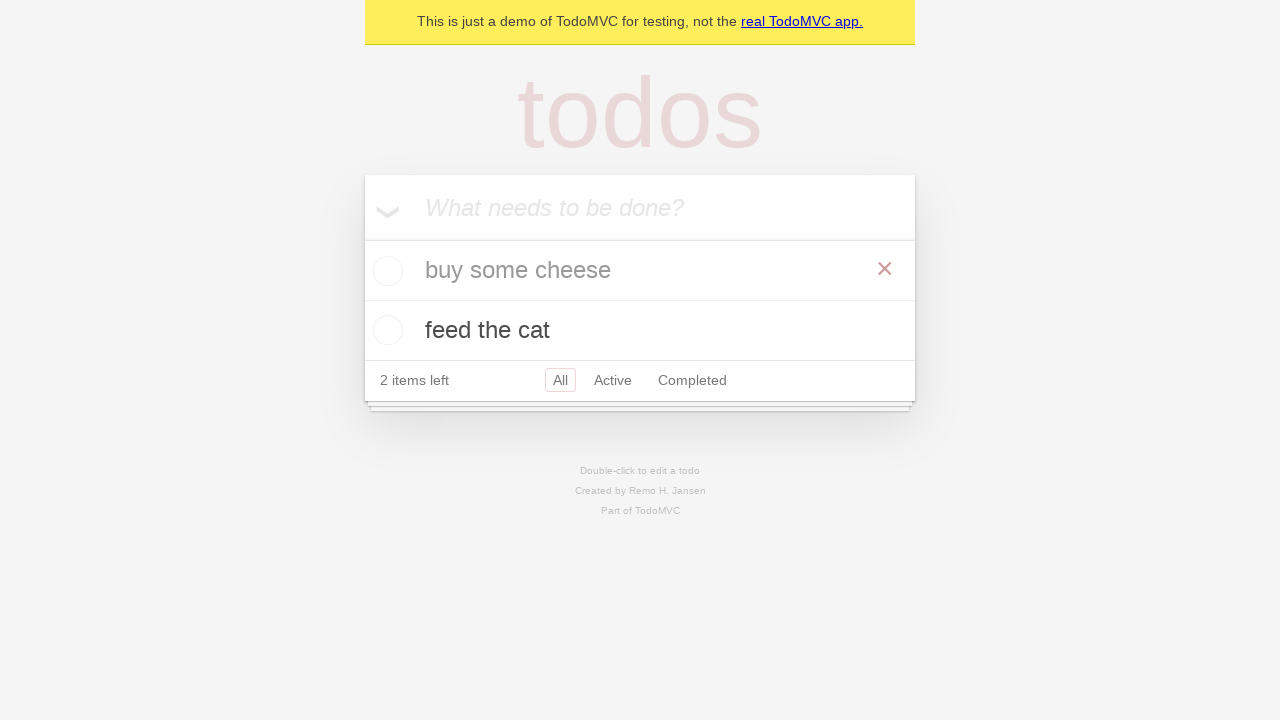

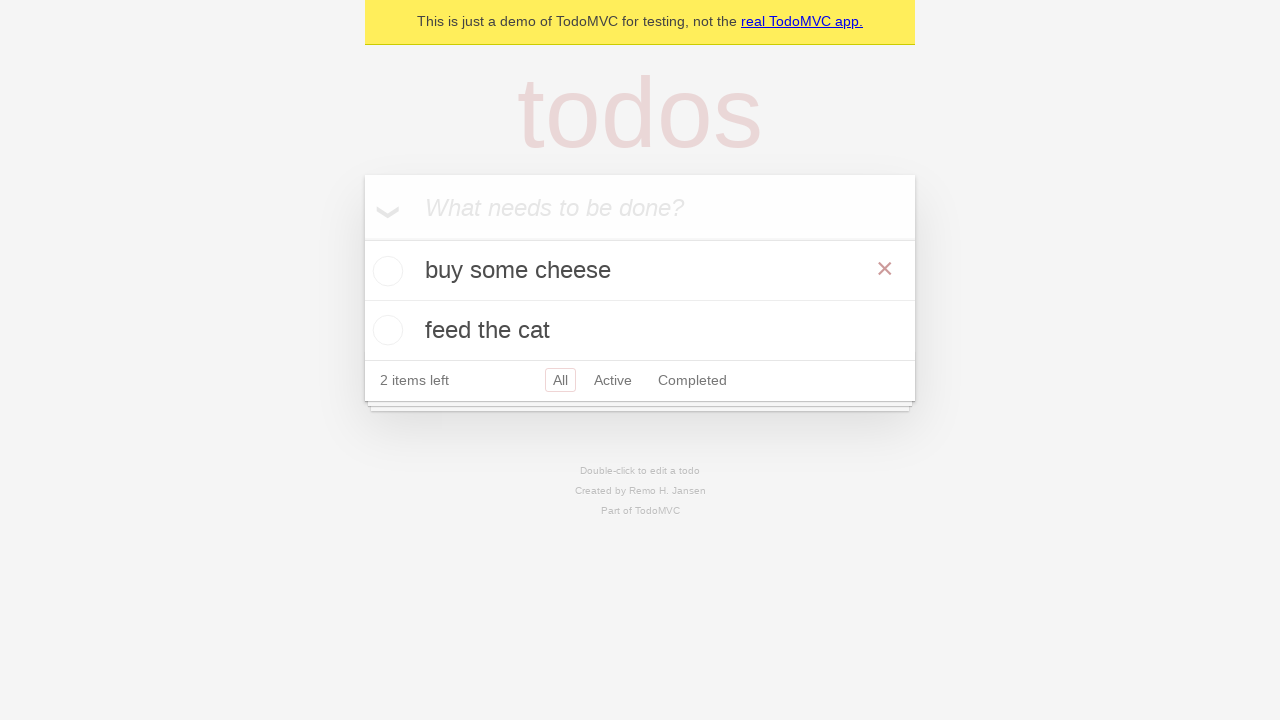